Tests a demo banking application by selecting a customer from dropdown, making a deposit, attempting withdrawals (including one that should fail due to insufficient funds), and verifying transaction history.

Starting URL: https://www.globalsqa.com/angularJs-protractor/BankingProject/#/login

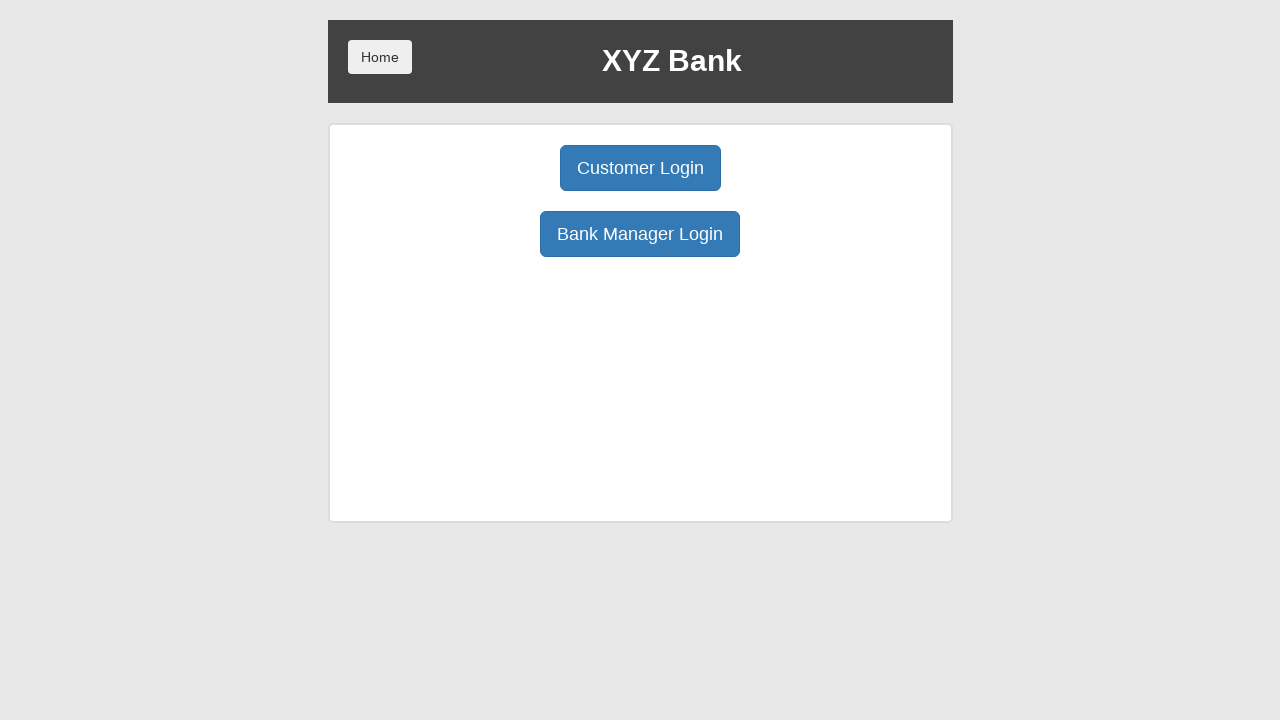

Clicked Customer Login button at (640, 168) on [ng-click='customer()']
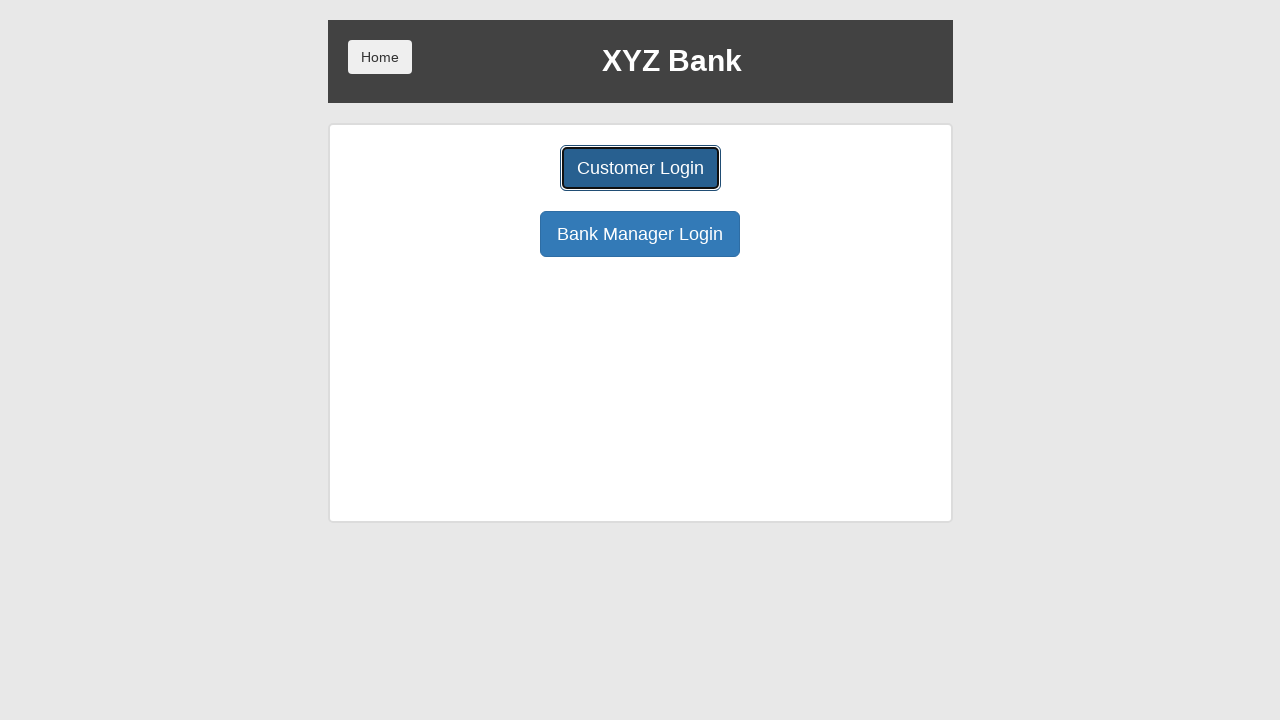

Selected Harry Potter from customer dropdown on [name='userSelect']
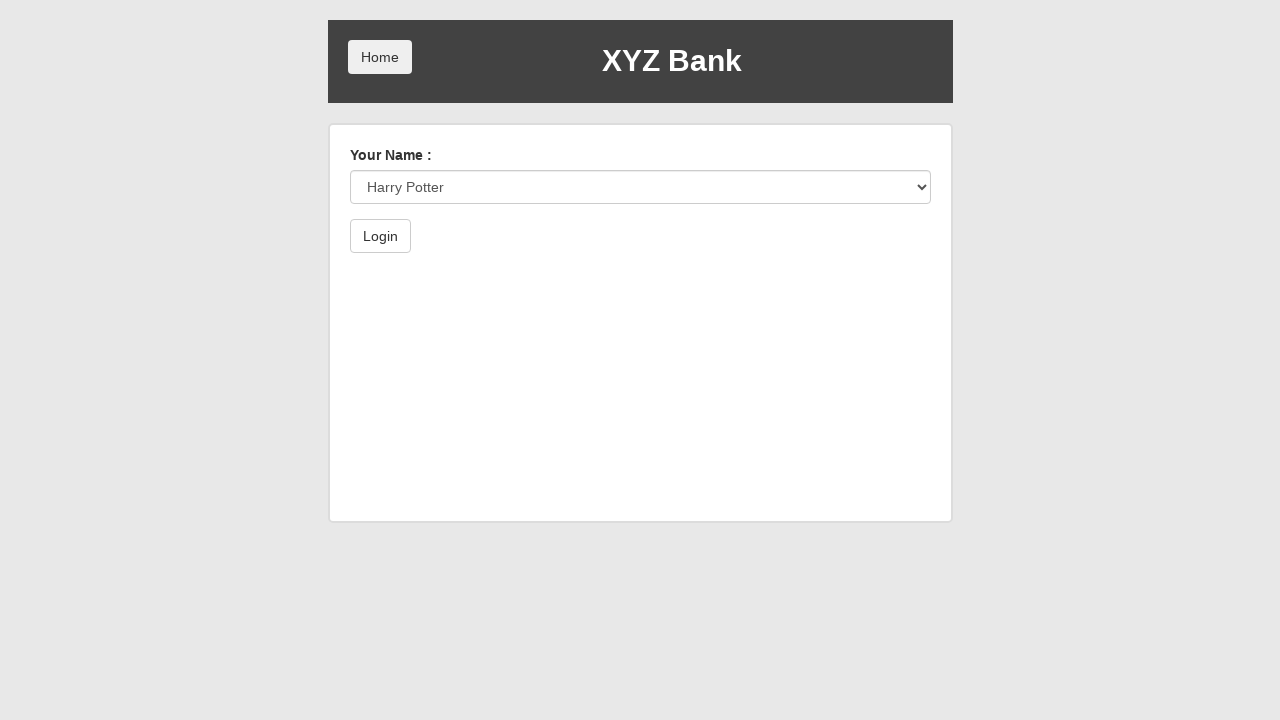

Clicked Login/Submit button at (380, 236) on [type='submit']
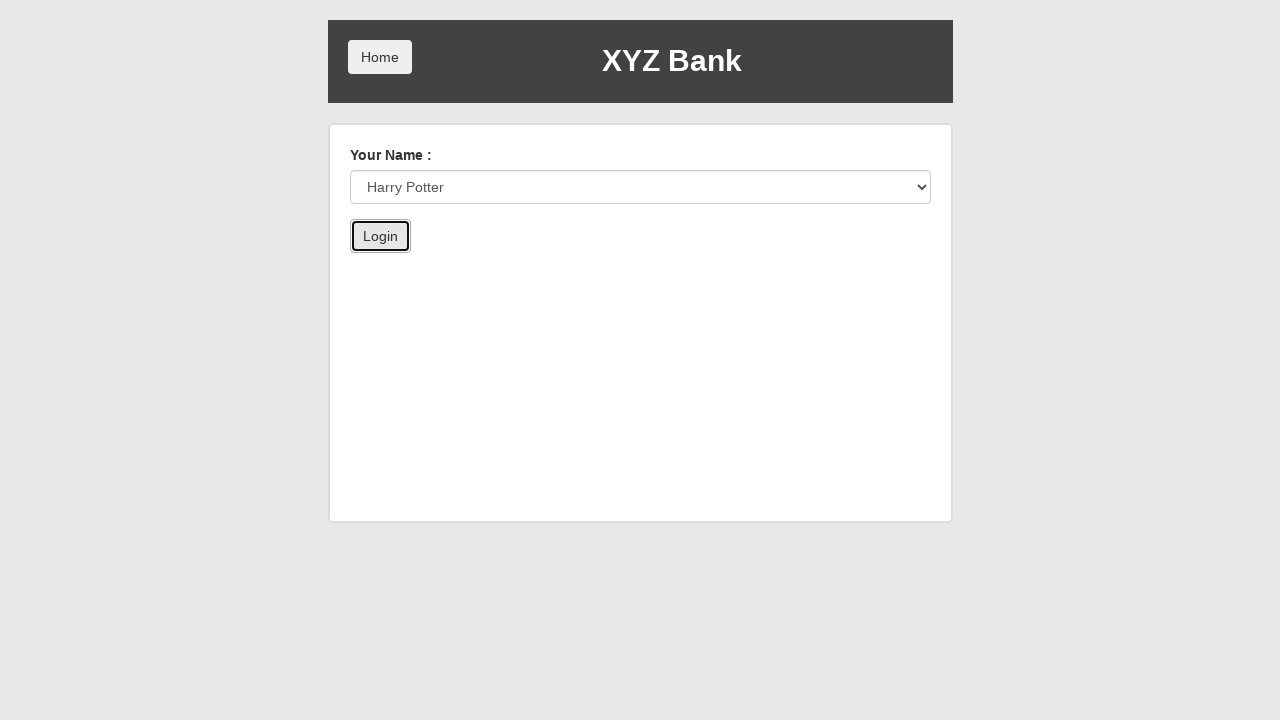

Login successful - welcome message displayed
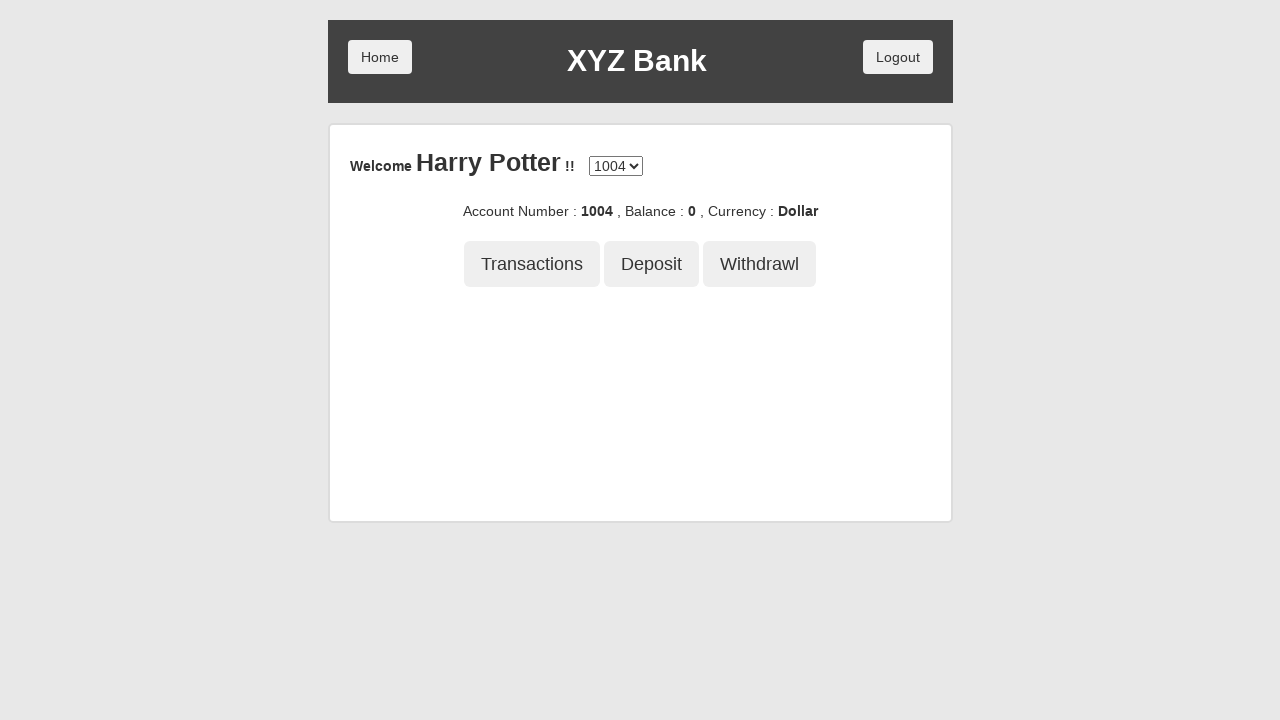

Clicked Deposit button at (652, 264) on [ng-click='deposit()']
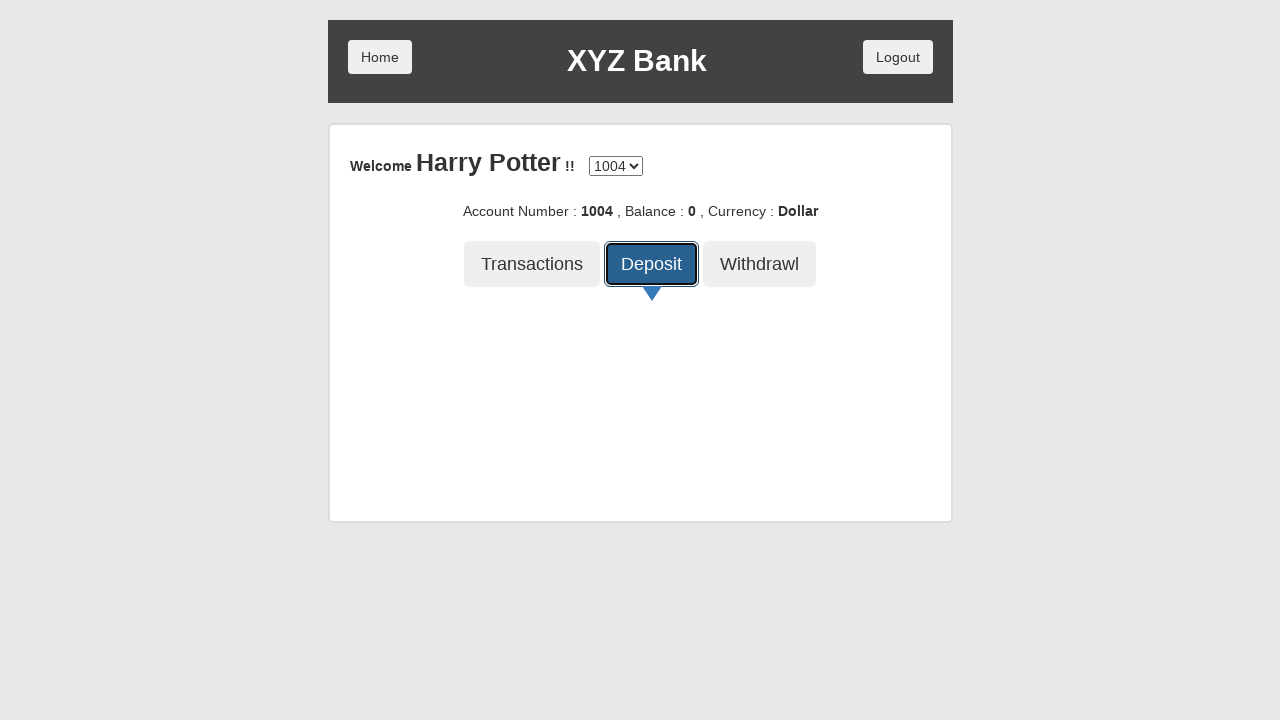

Entered deposit amount of 100 on [ng-model='amount']
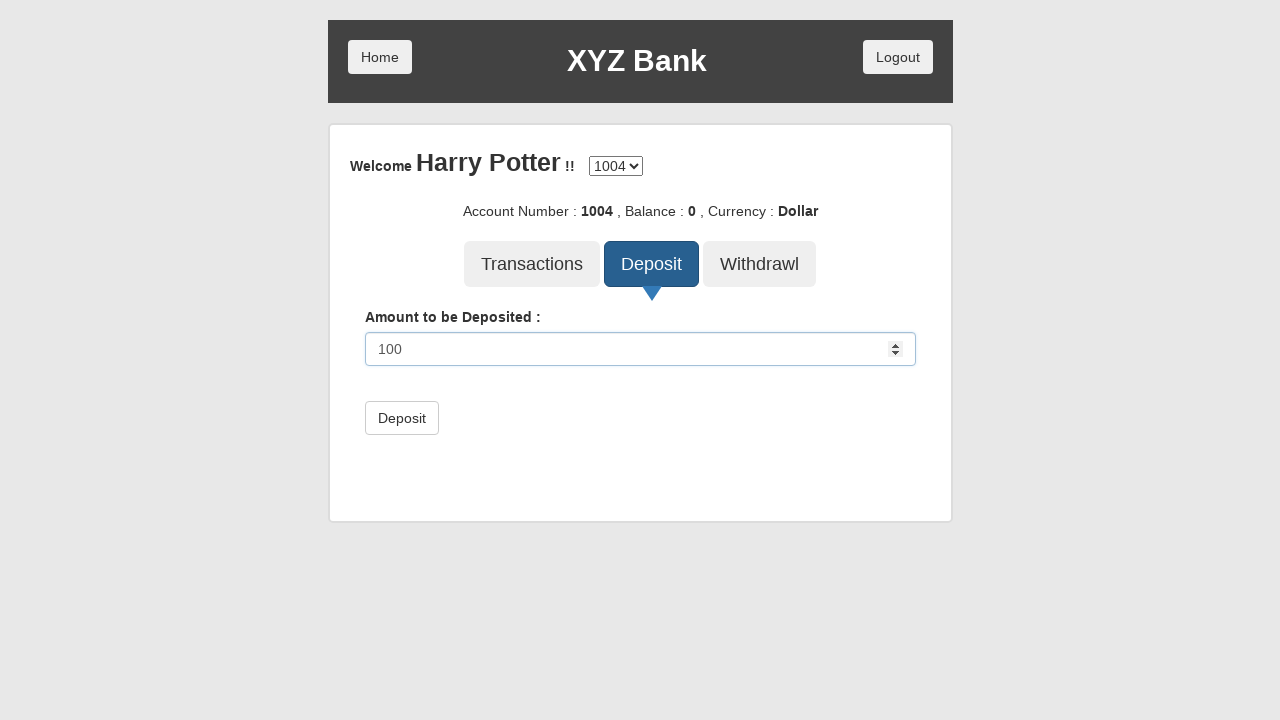

Submitted deposit transaction at (402, 418) on [type='submit']
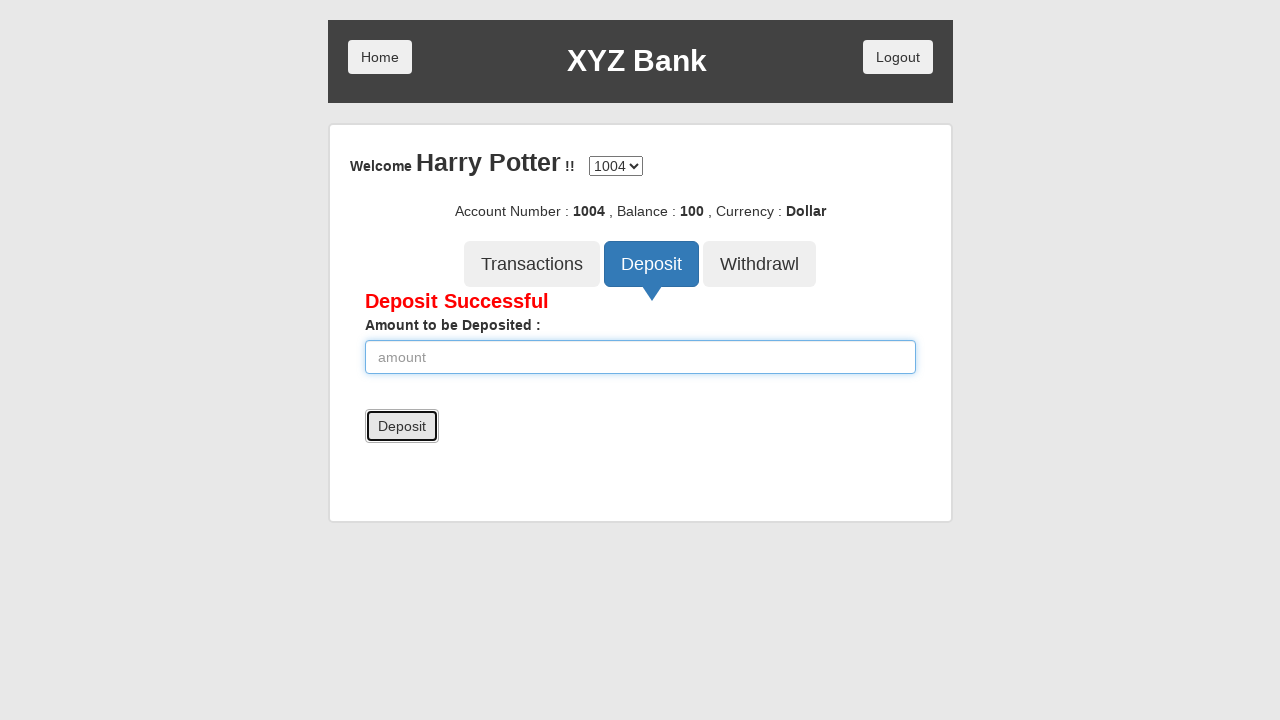

Deposit success message displayed
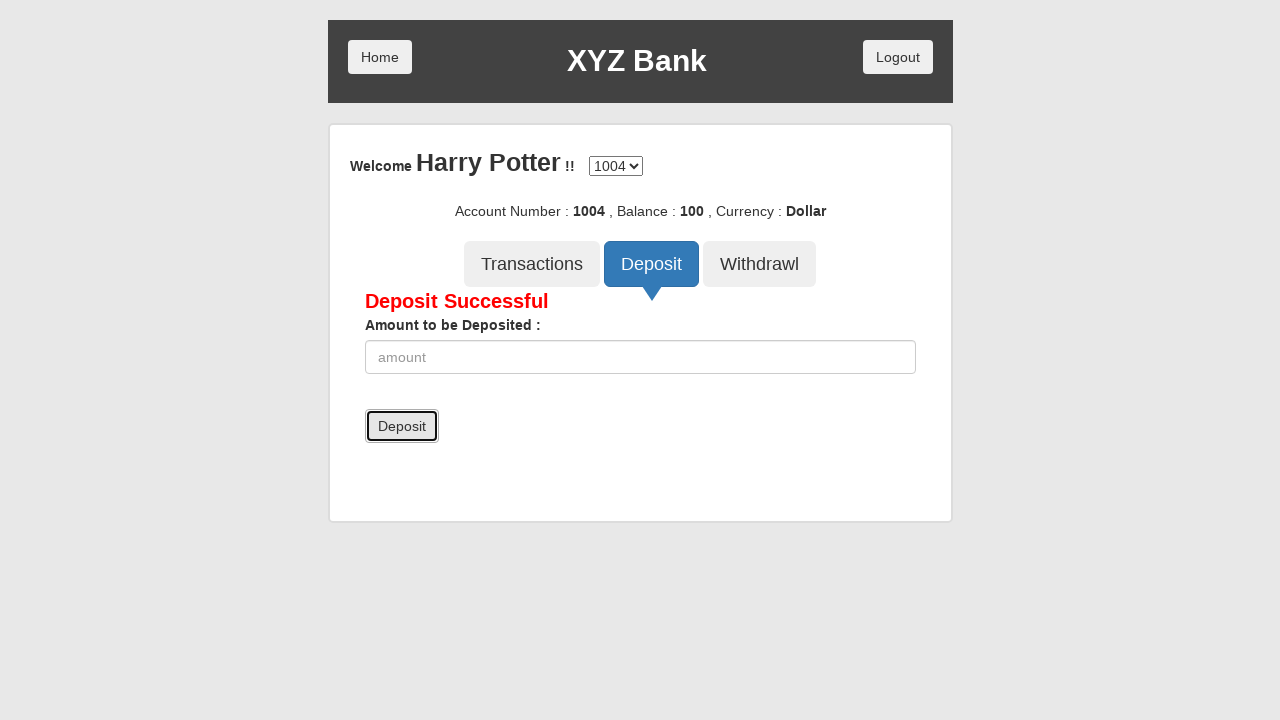

Clicked Withdrawal button at (760, 264) on [ng-click='withdrawl()']
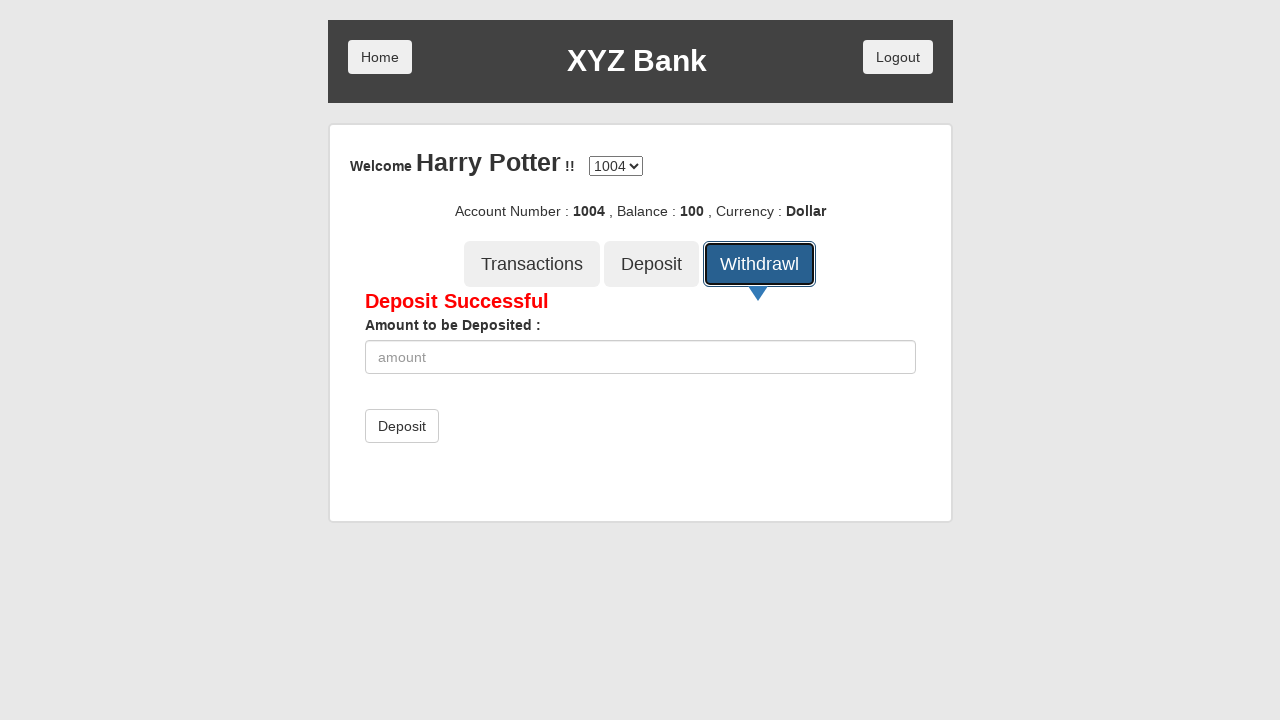

Waited for withdrawal form to load
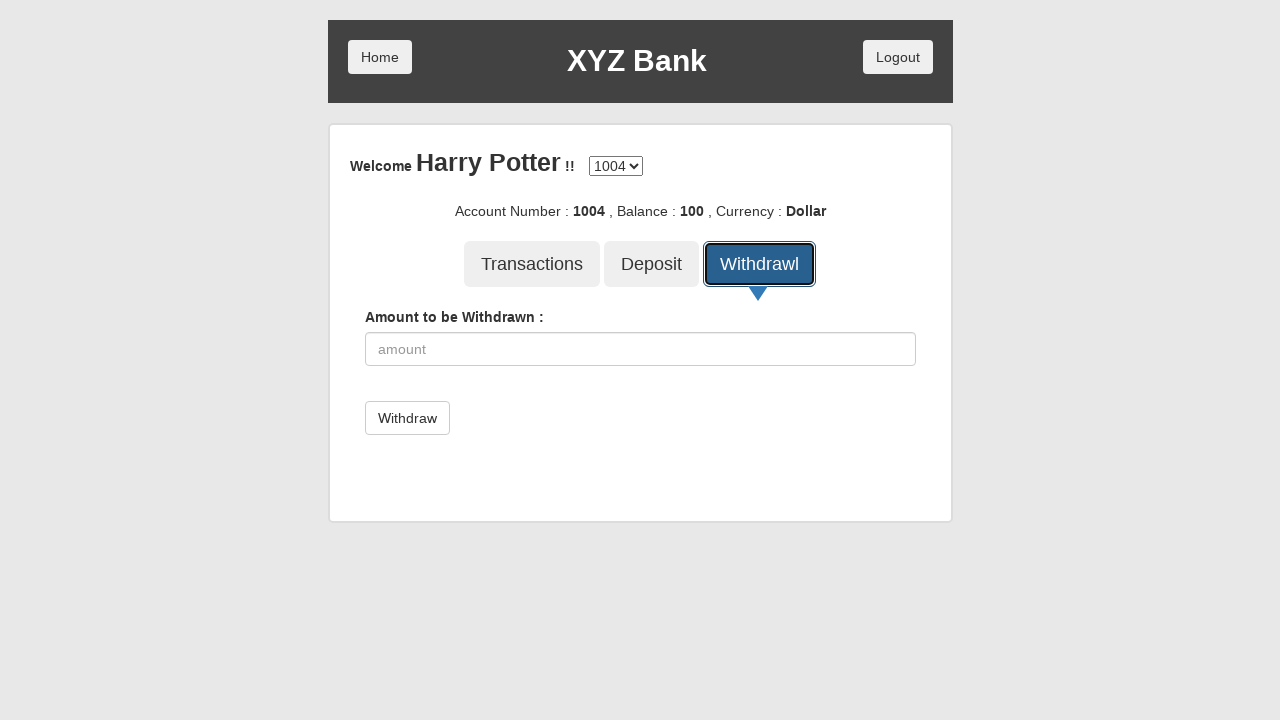

Entered withdrawal amount of 5000 (exceeds balance) on [type='number']
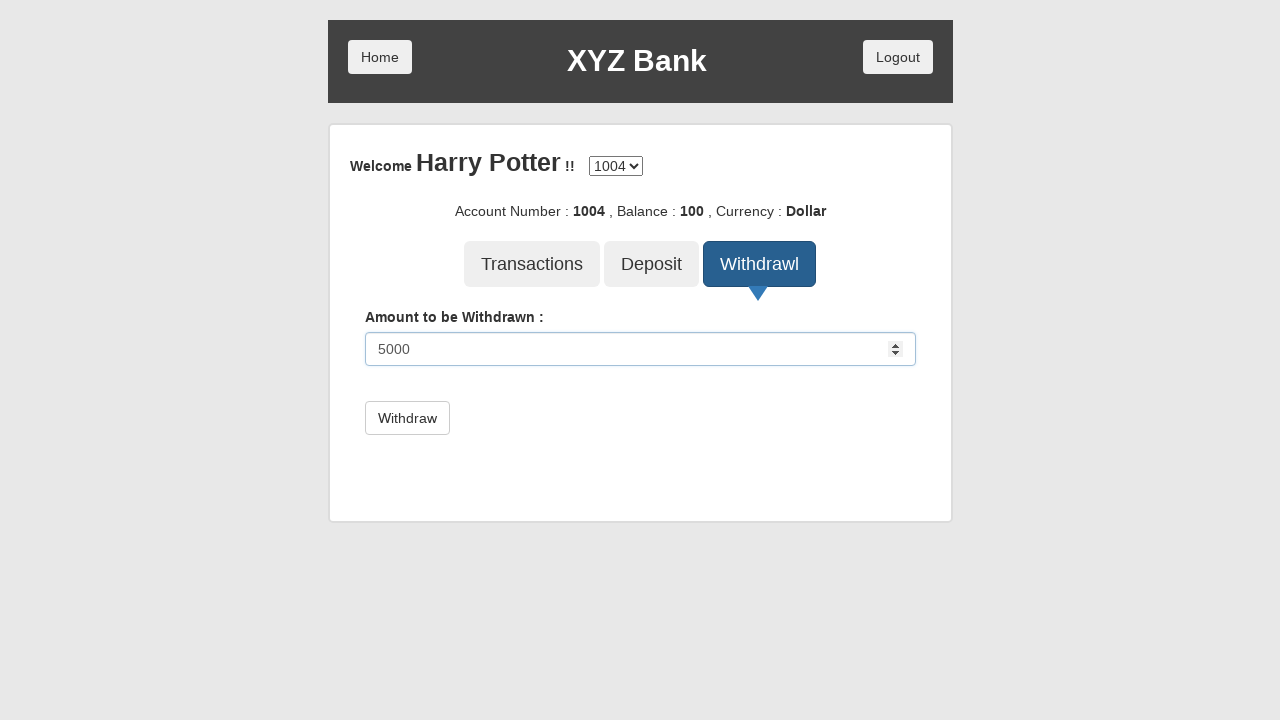

Submitted withdrawal request for 5000 at (407, 418) on [type='submit']
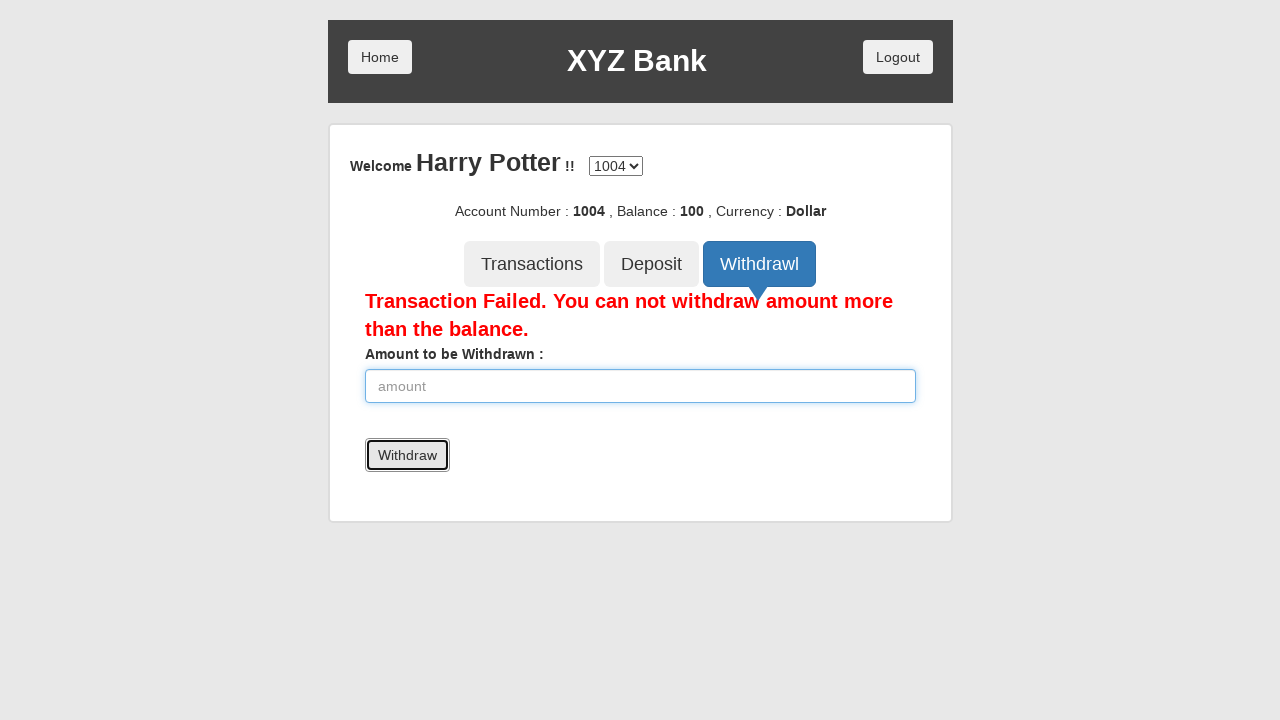

Insufficient funds error message displayed
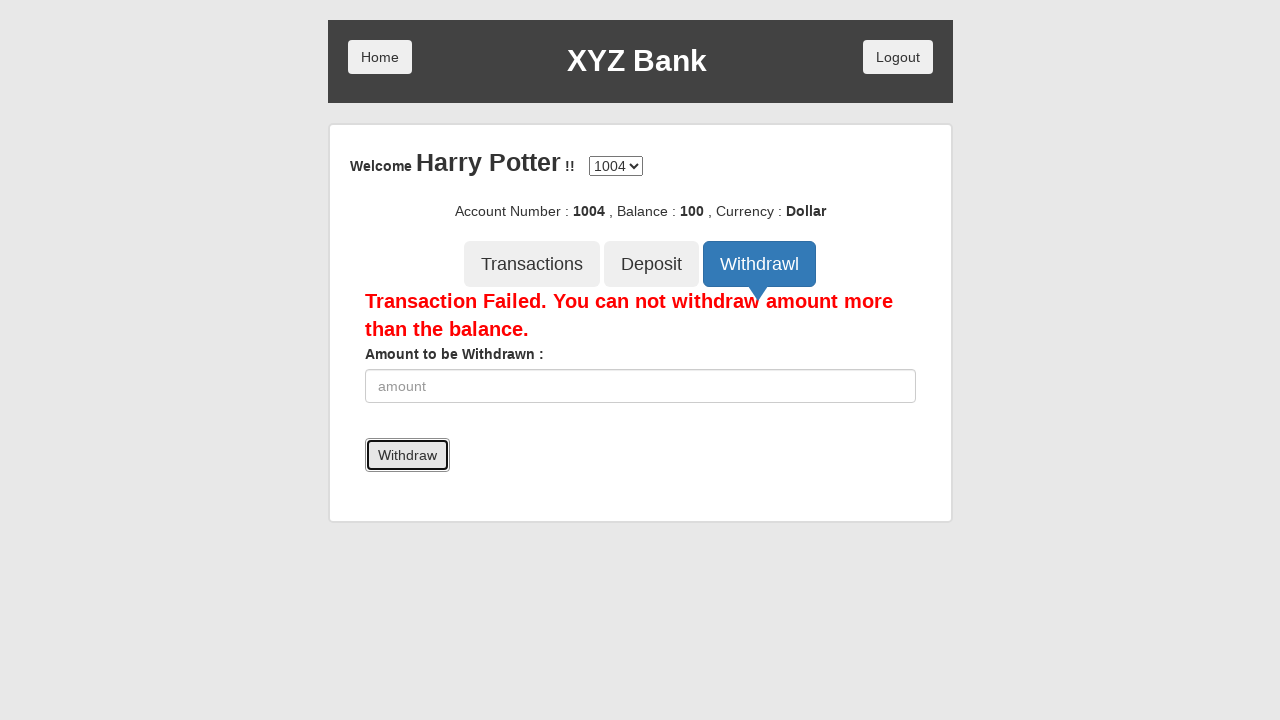

Entered valid withdrawal amount of 5 on [type='number']
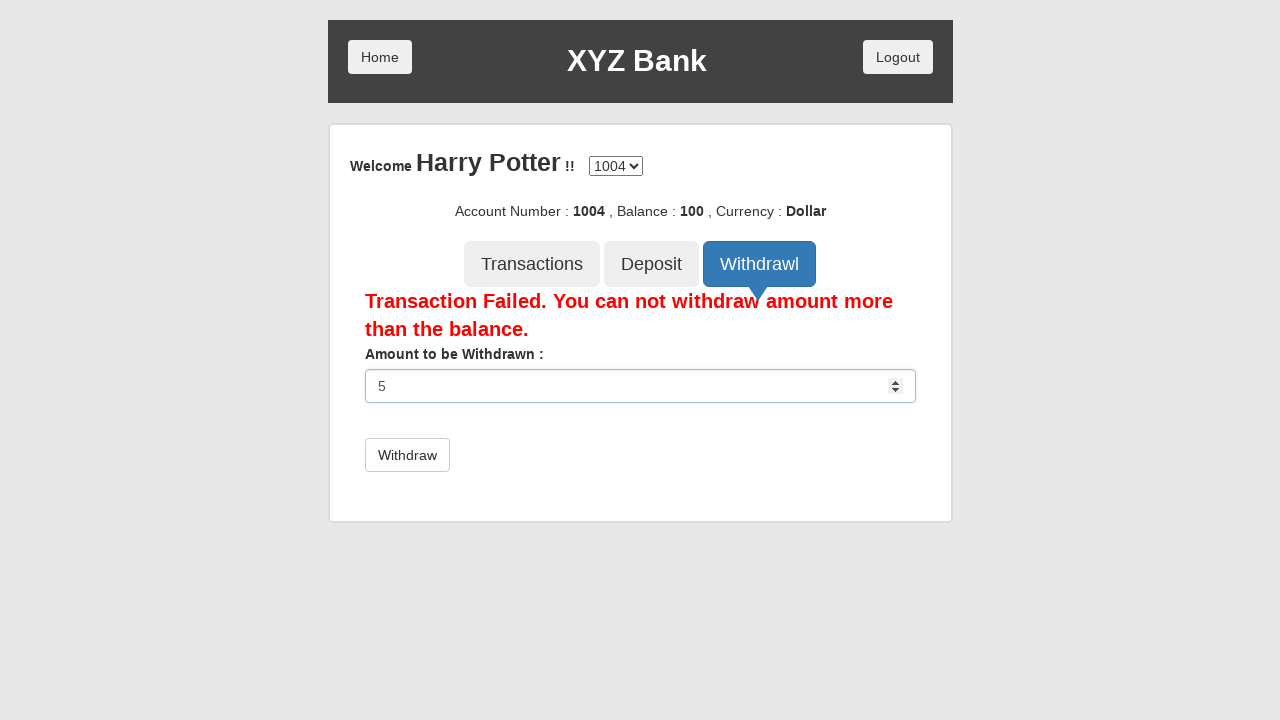

Submitted first valid withdrawal of 5 at (407, 455) on [type='submit']
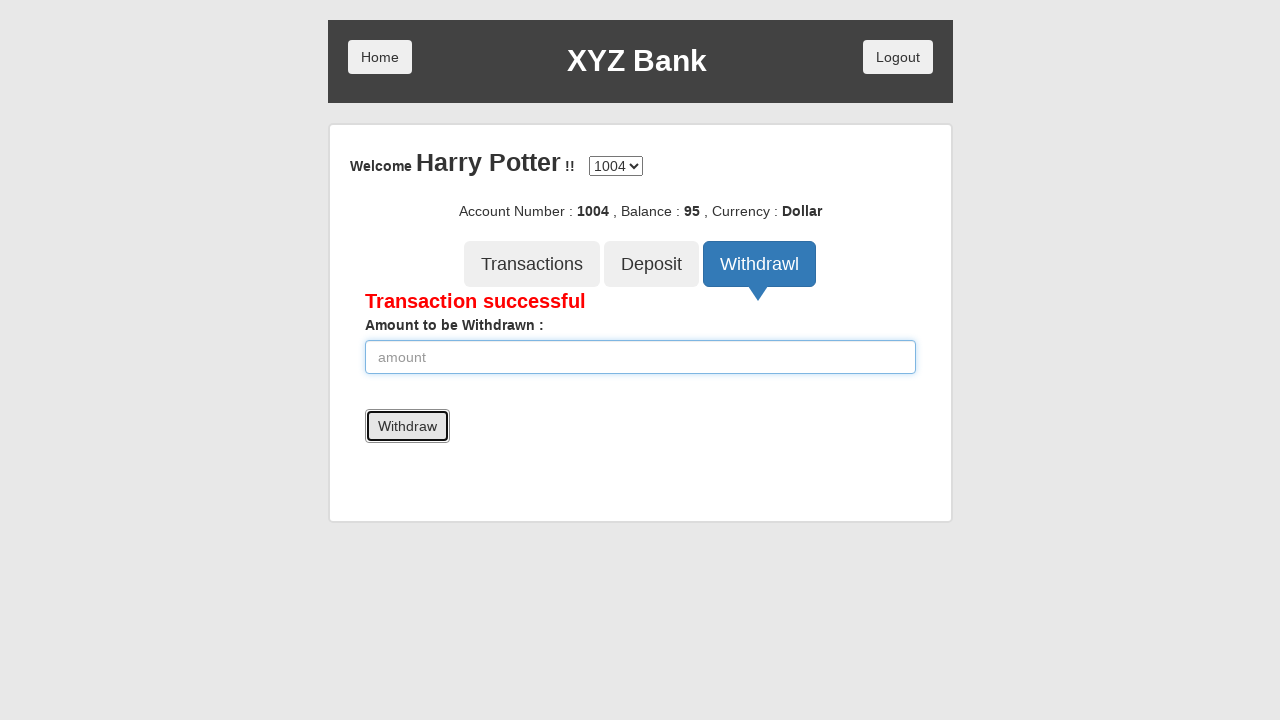

Entered second withdrawal amount of 5 on [type='number']
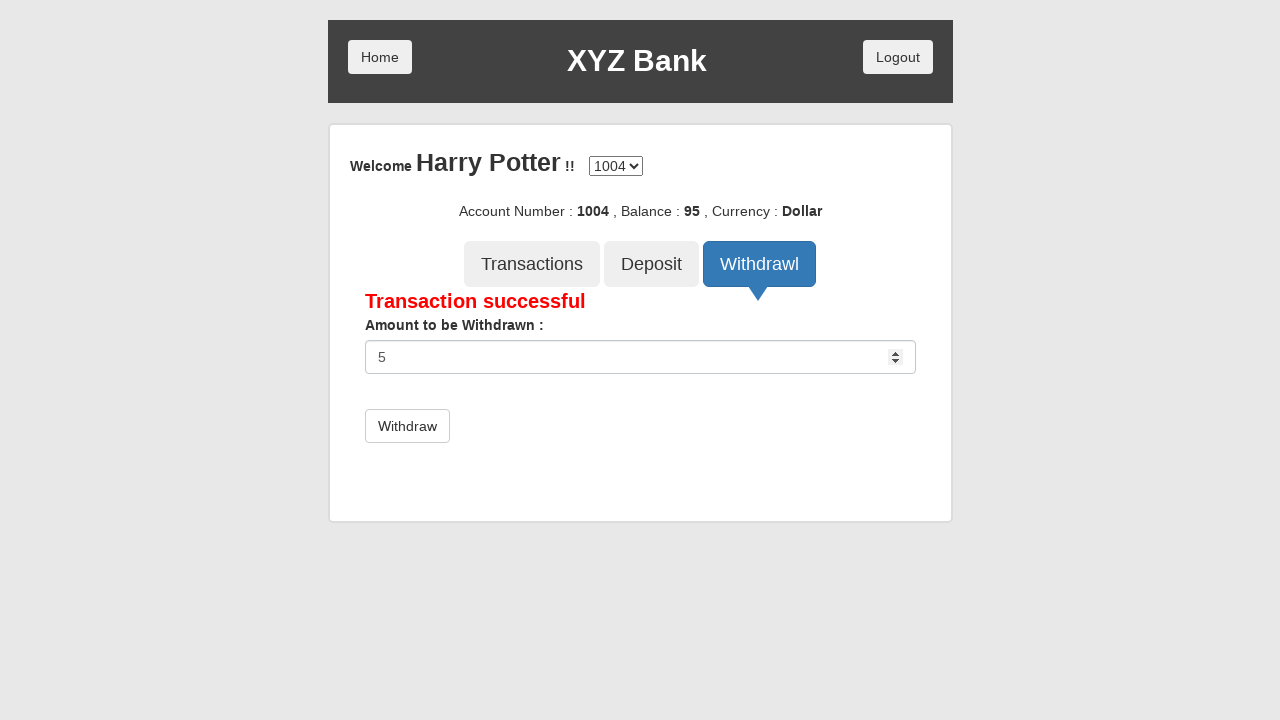

Submitted second withdrawal of 5 at (407, 426) on [type='submit']
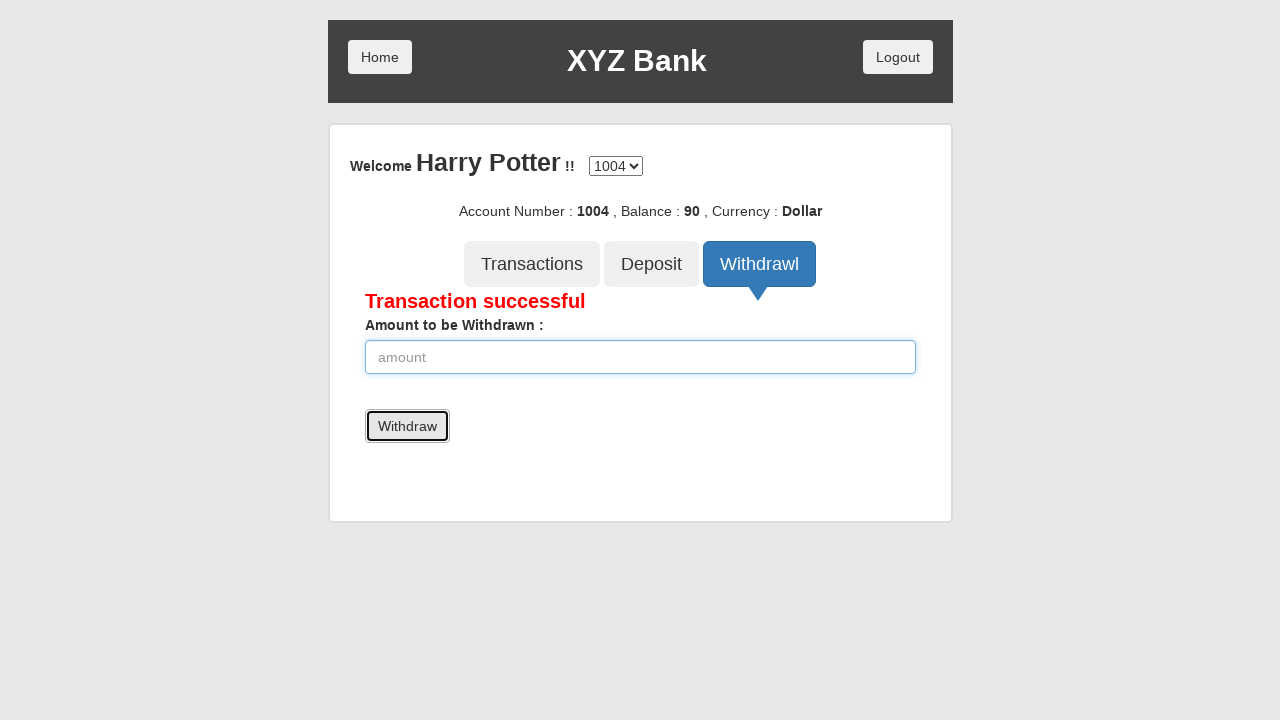

Clicked Transactions button at (532, 264) on [ng-click='transactions()']
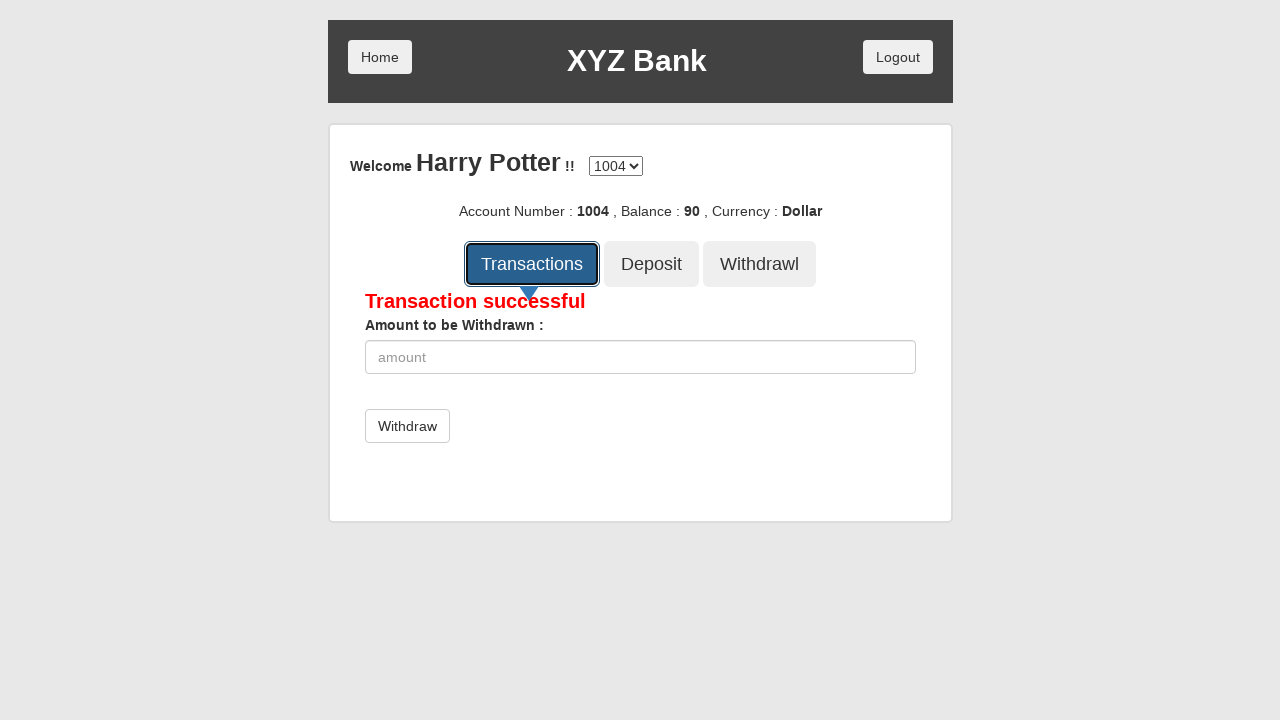

Page reloaded to load transaction history
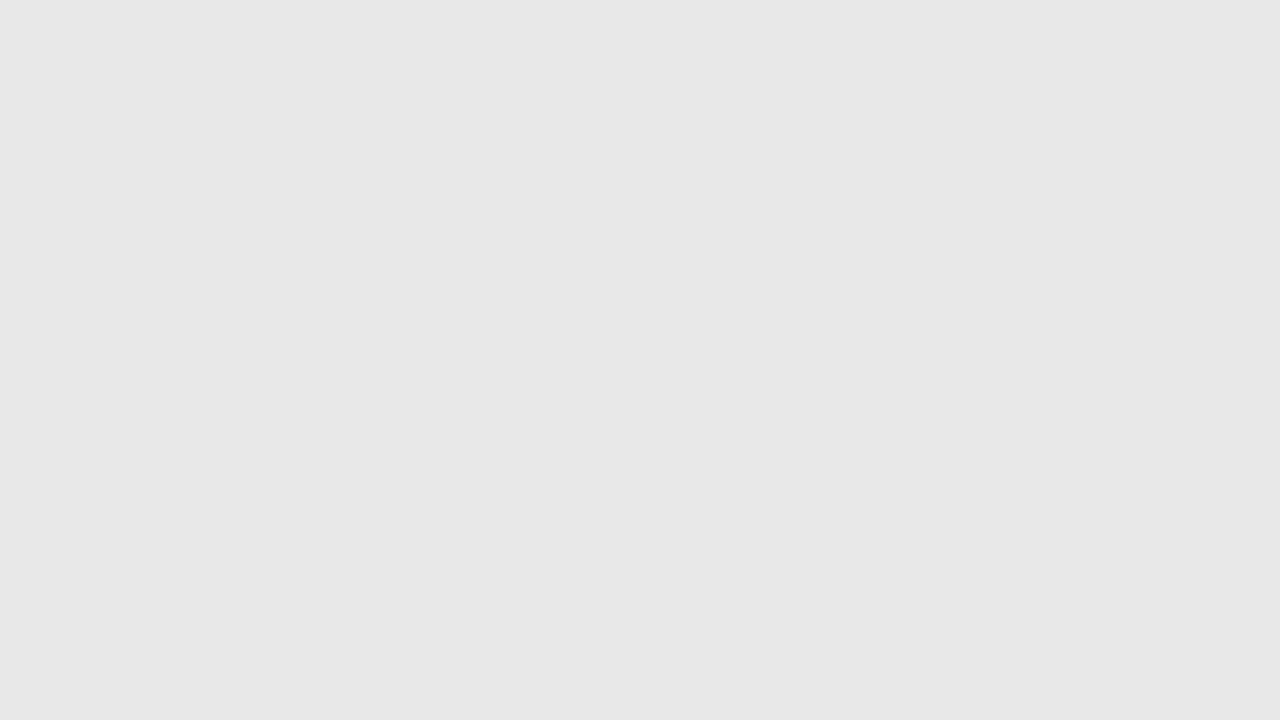

Transaction history table loaded after reload
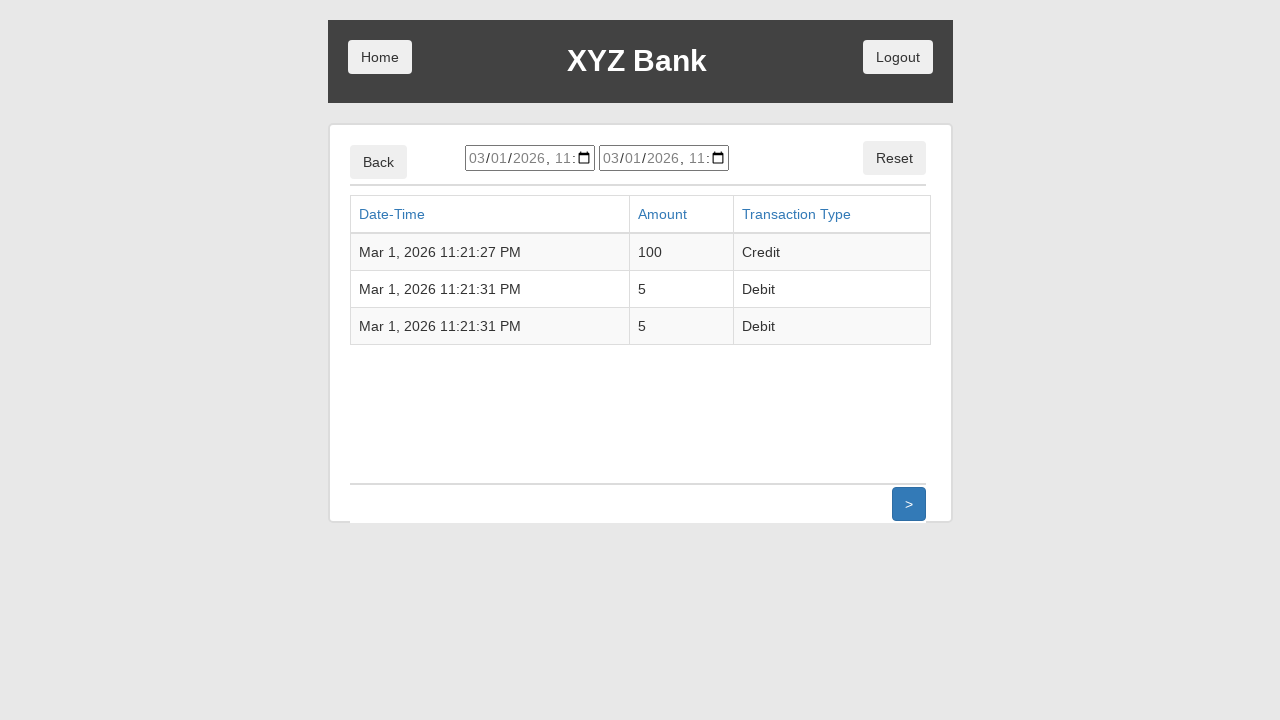

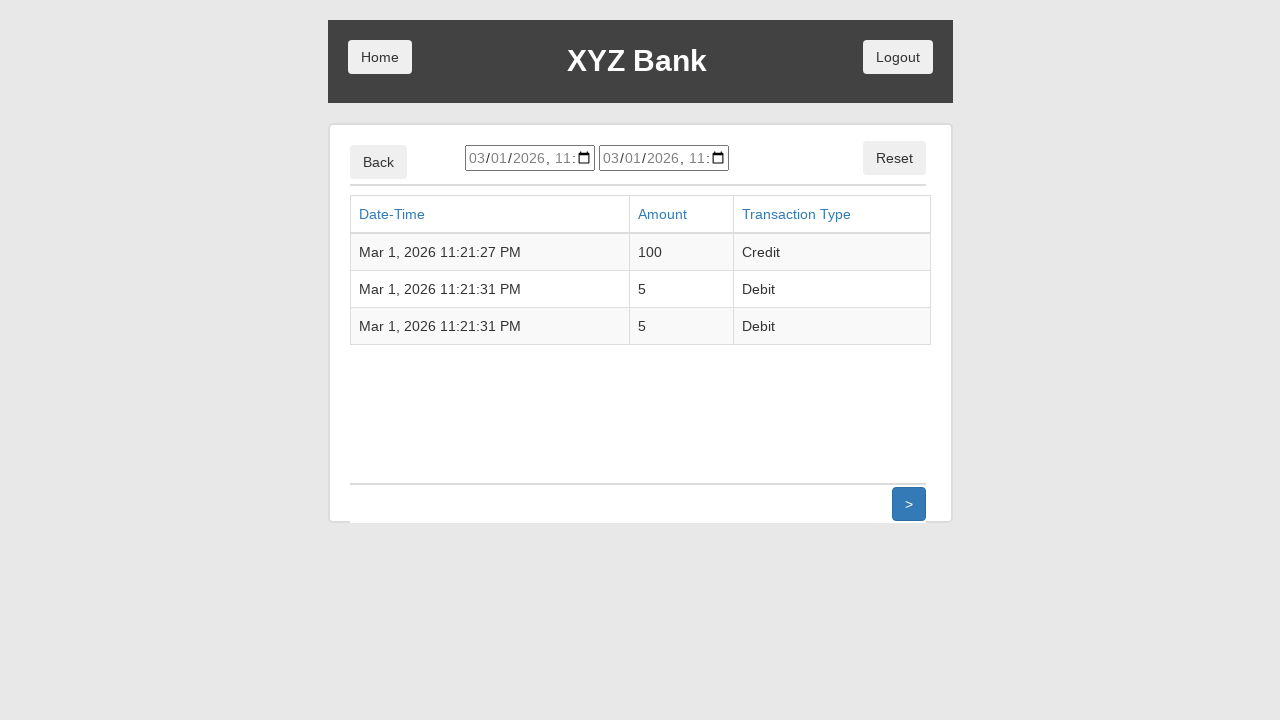